Tests drag and drop functionality by dragging a draggable element and dropping it onto a droppable target element on a test automation practice website.

Starting URL: http://testautomationpractice.blogspot.com/

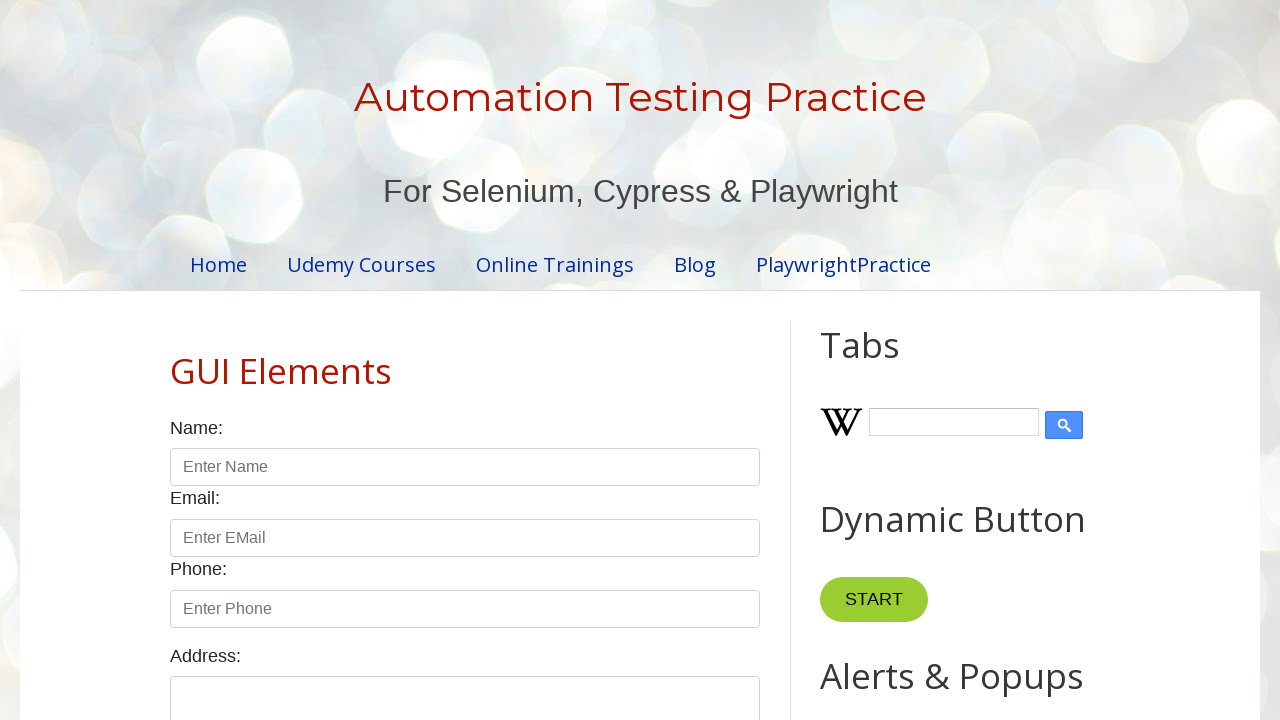

Navigated to test automation practice website
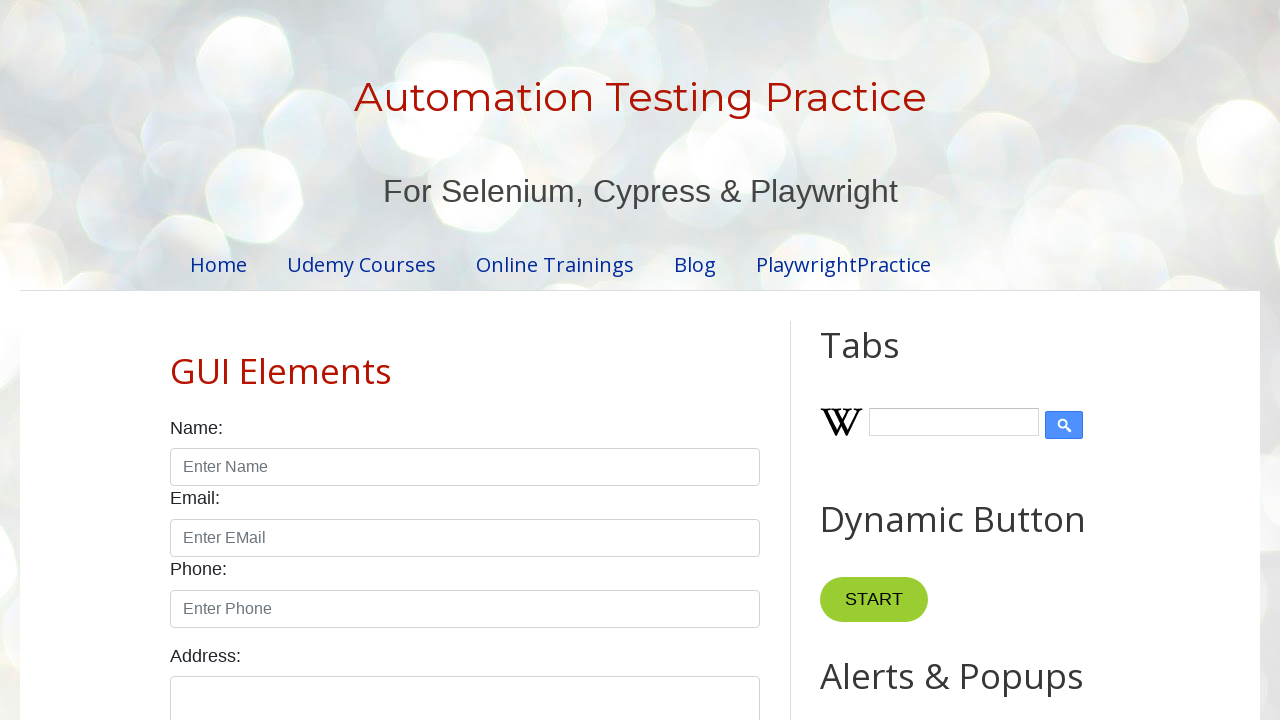

Draggable element is visible
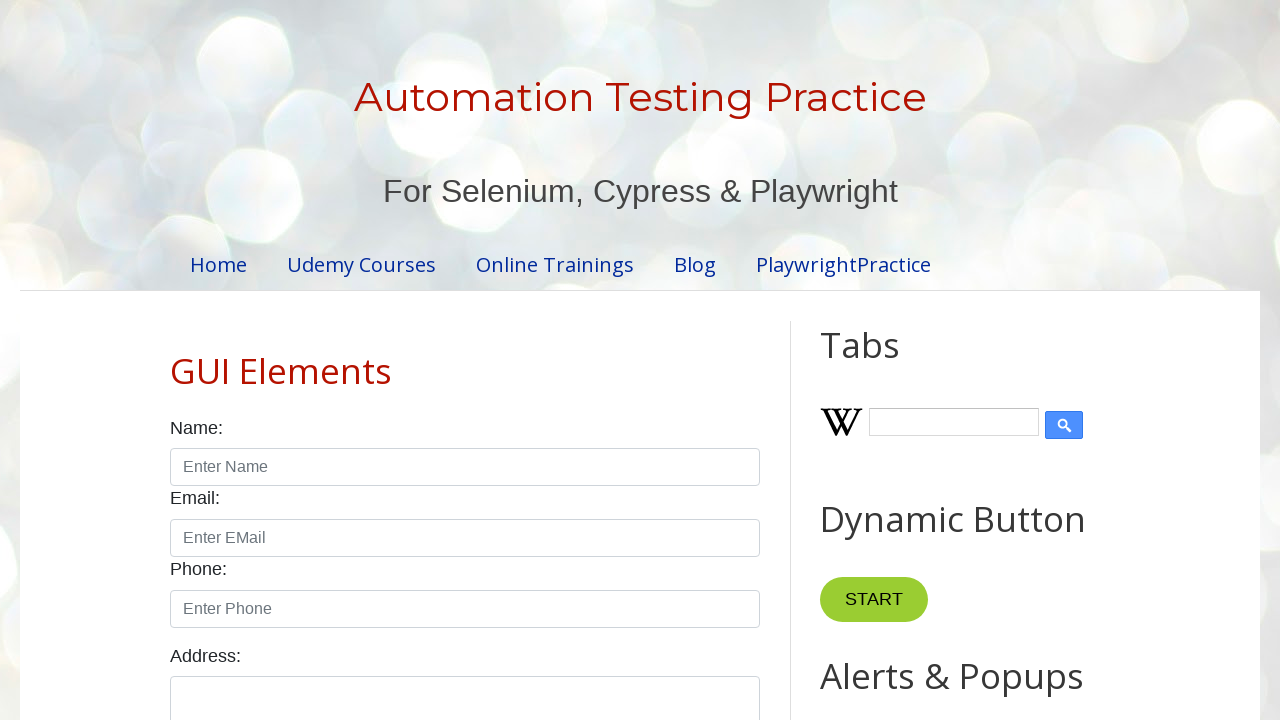

Droppable target element is visible
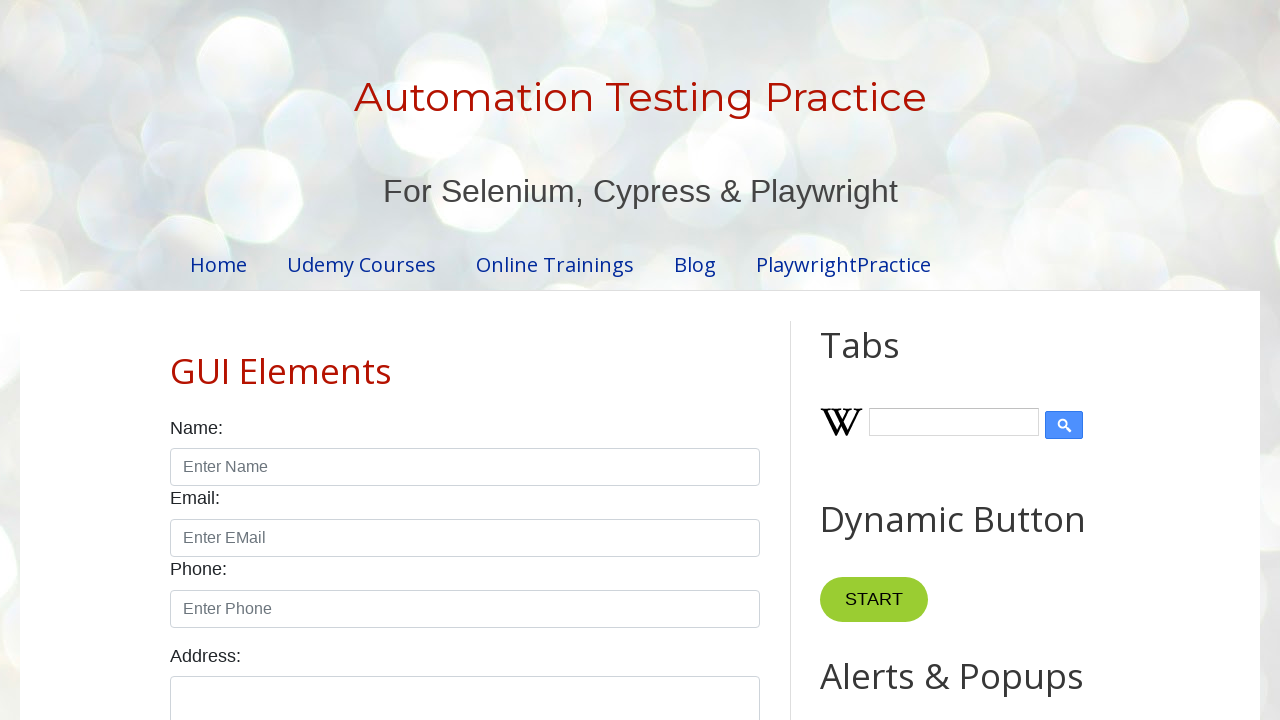

Dragged draggable element and dropped it onto droppable target at (1015, 386)
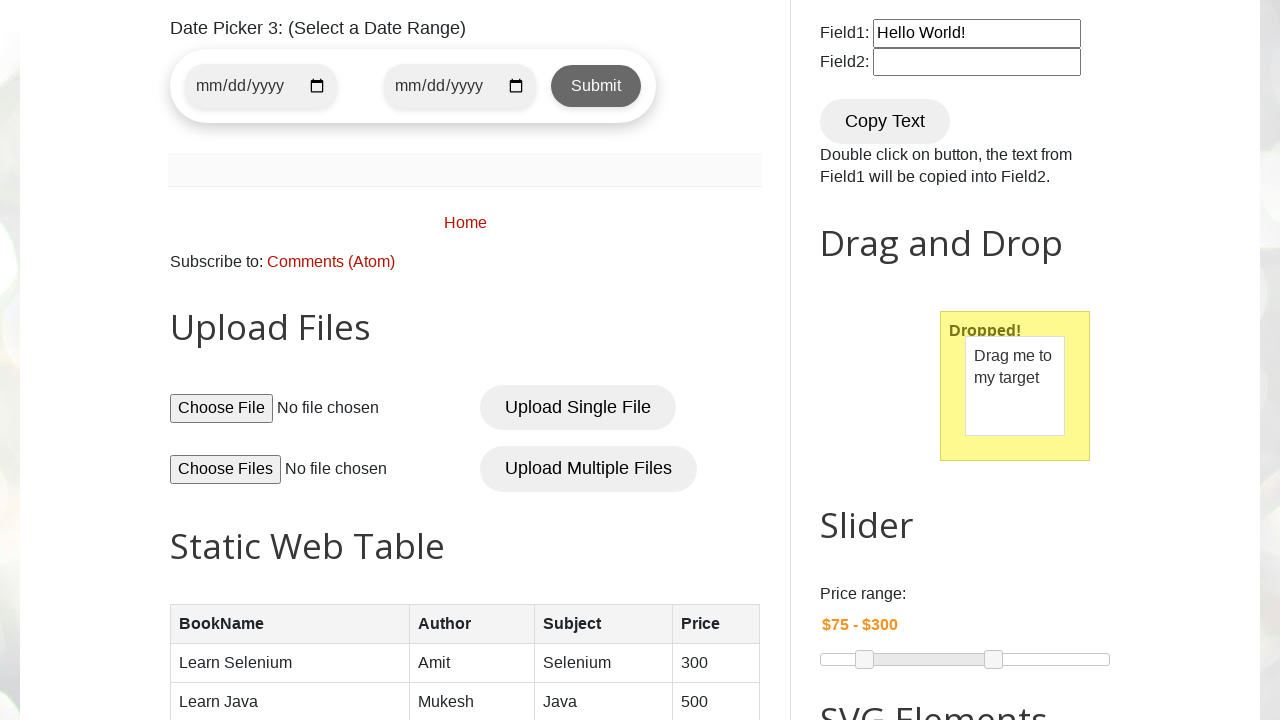

Waited 1 second to observe drag and drop result
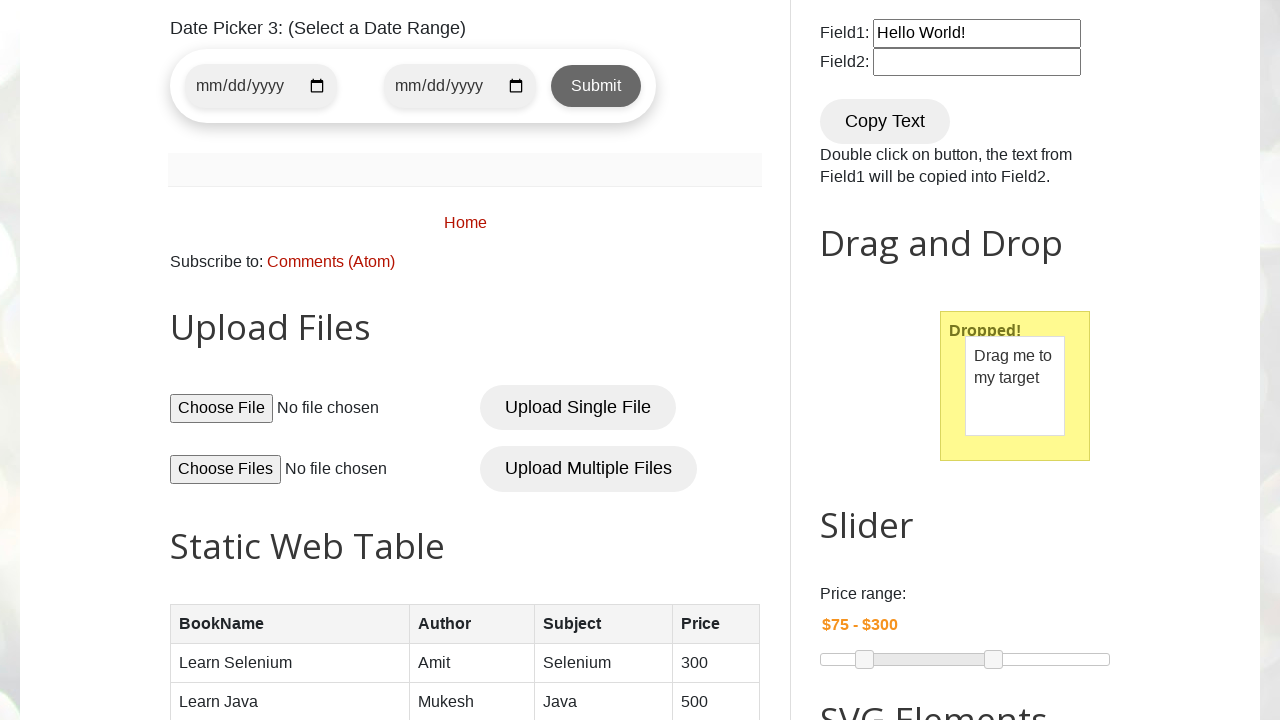

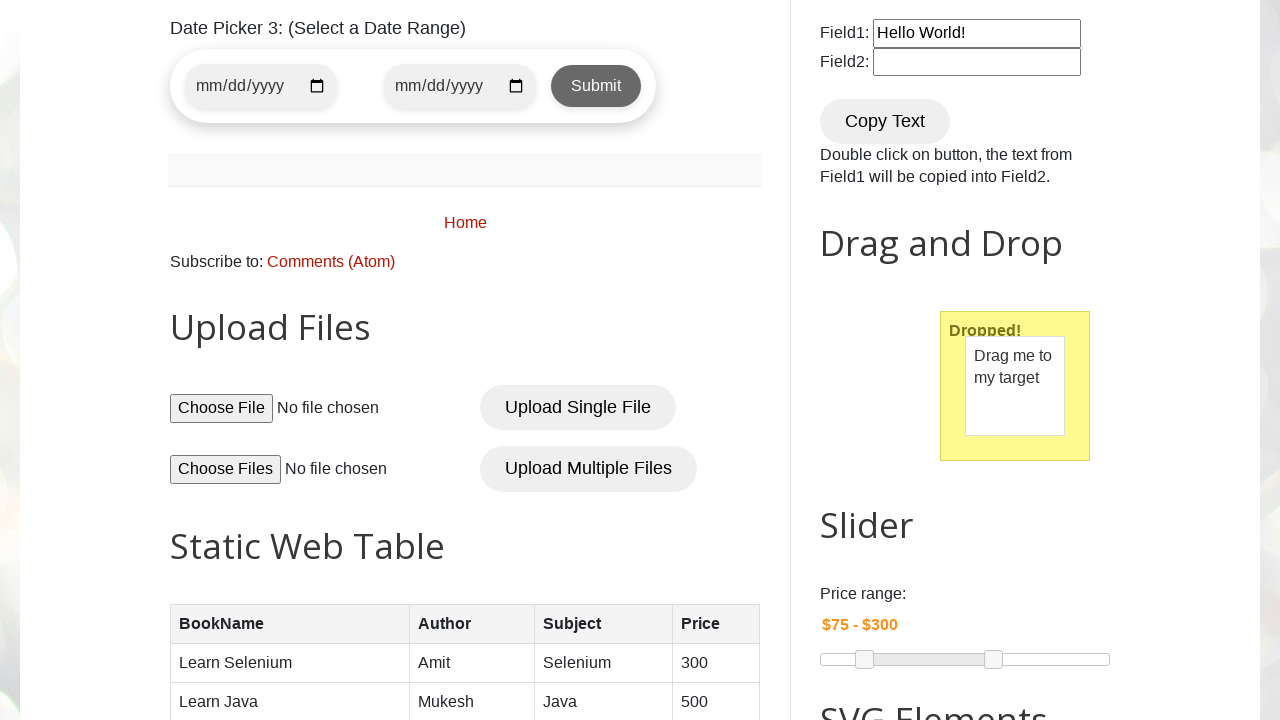